Tests radio button and checkbox interactions on a form by selecting a gender radio button, checking and unchecking various day checkboxes

Starting URL: https://testautomationpractice.blogspot.com/

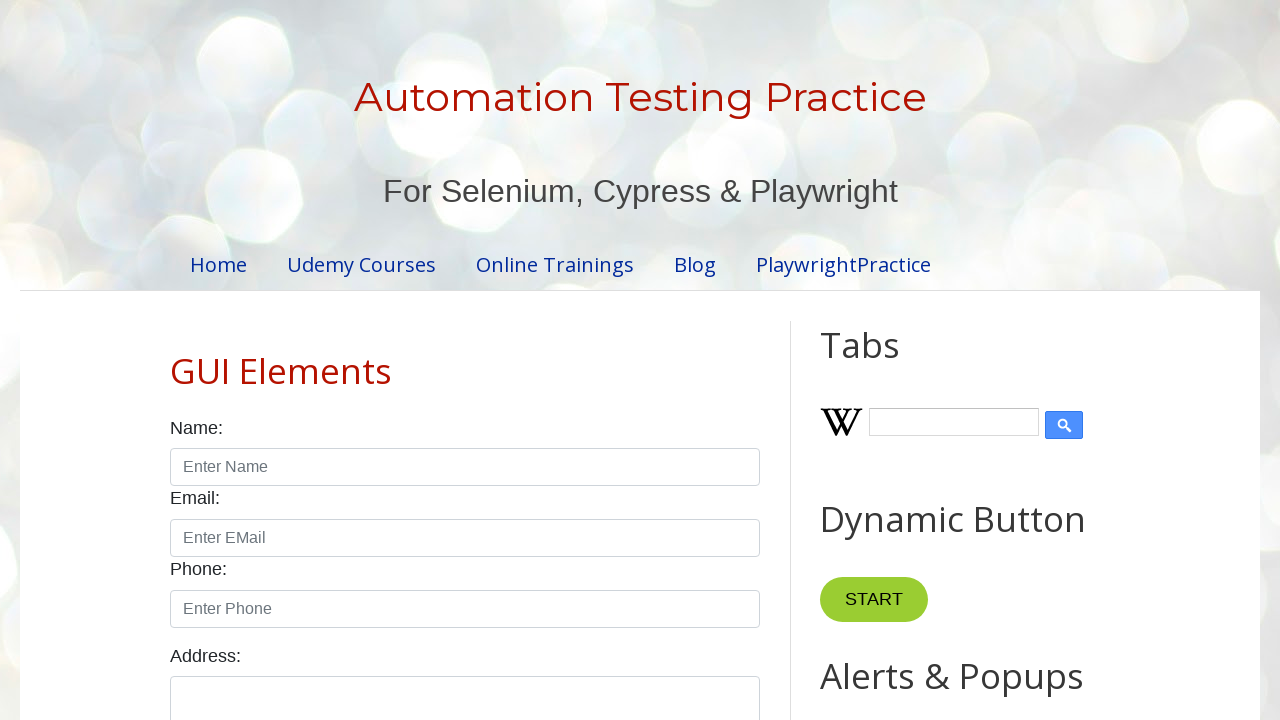

Navigated to test automation practice website
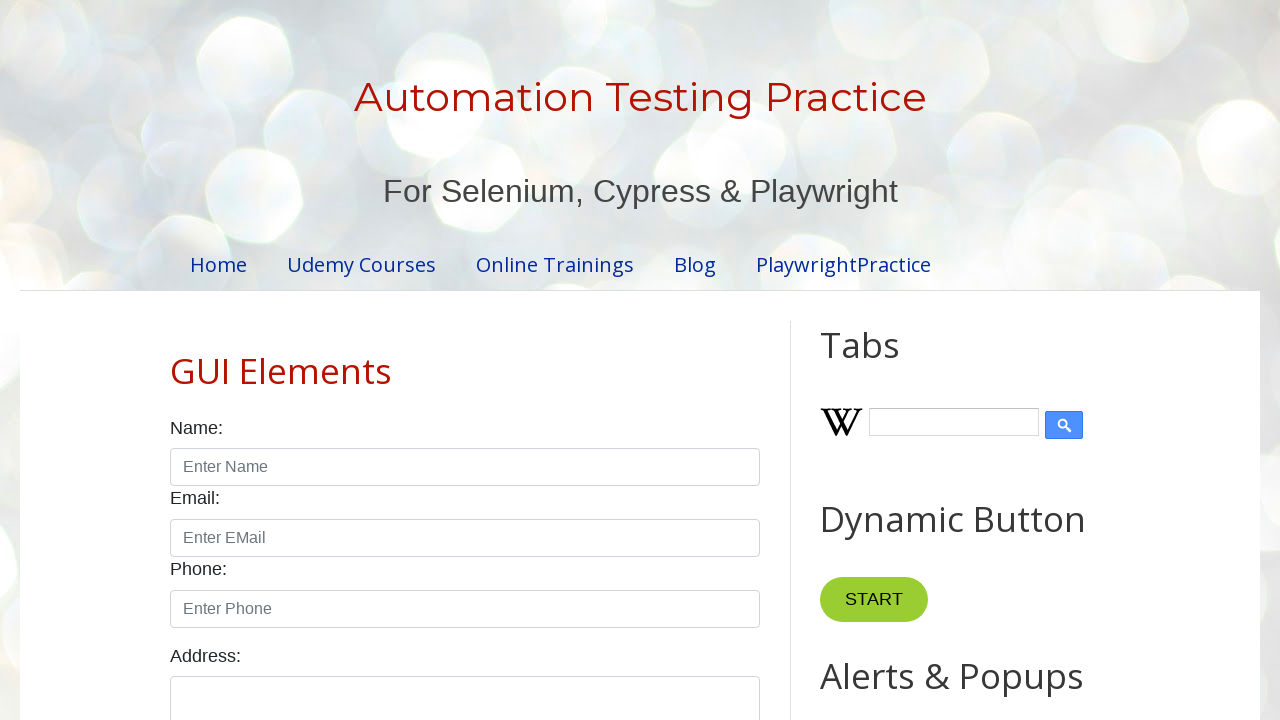

Selected male radio button at (176, 360) on input[value='male']
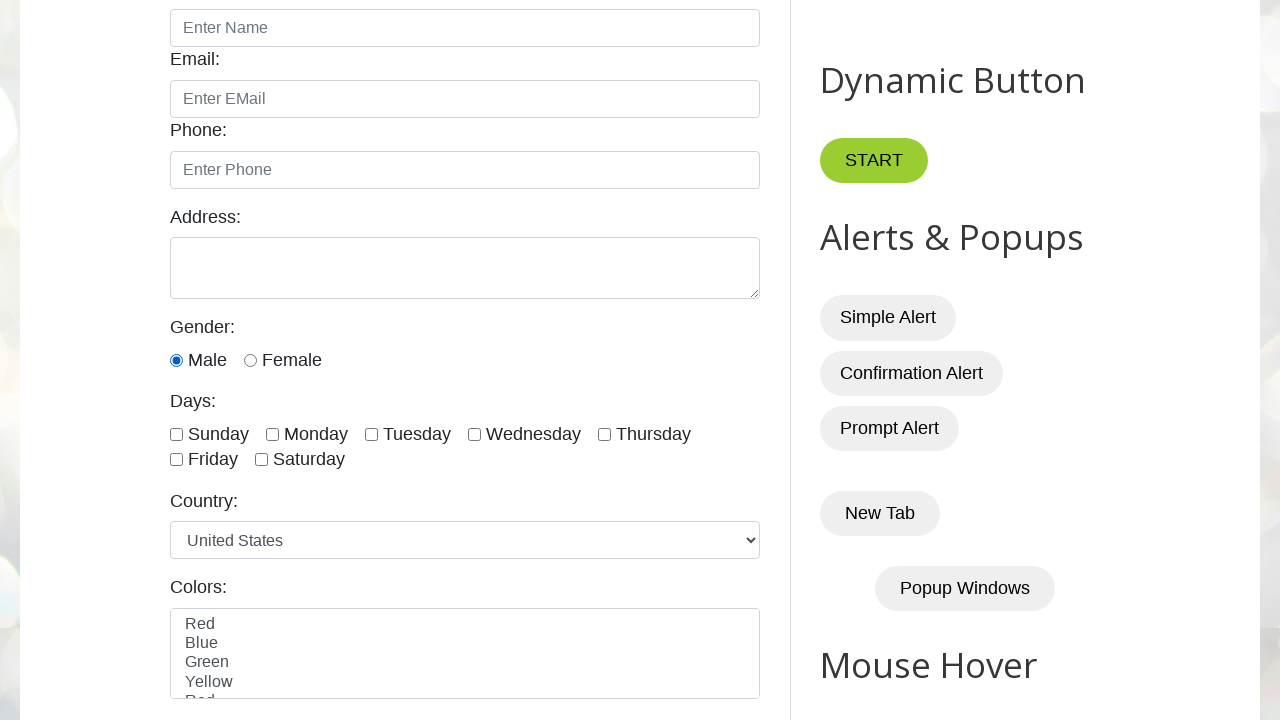

Checked Sunday checkbox at (176, 434) on input[id='sunday']
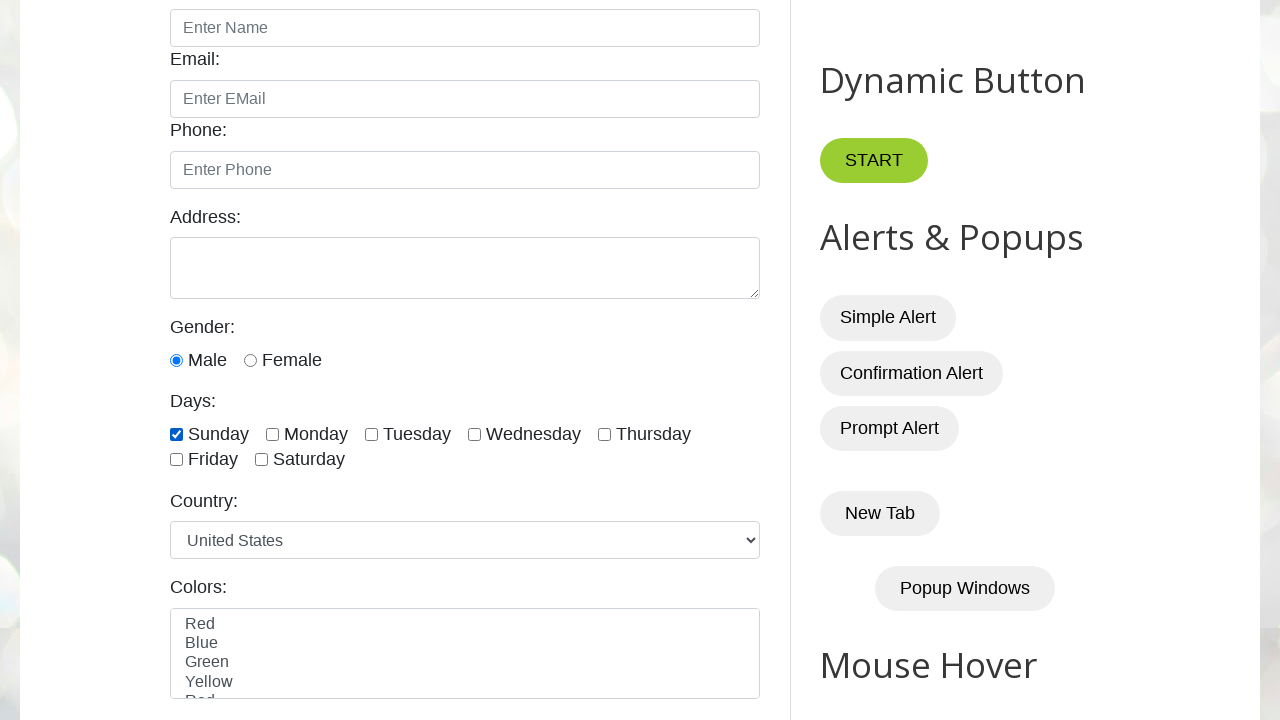

Checked Wednesday checkbox at (474, 434) on input[id='wednesday']
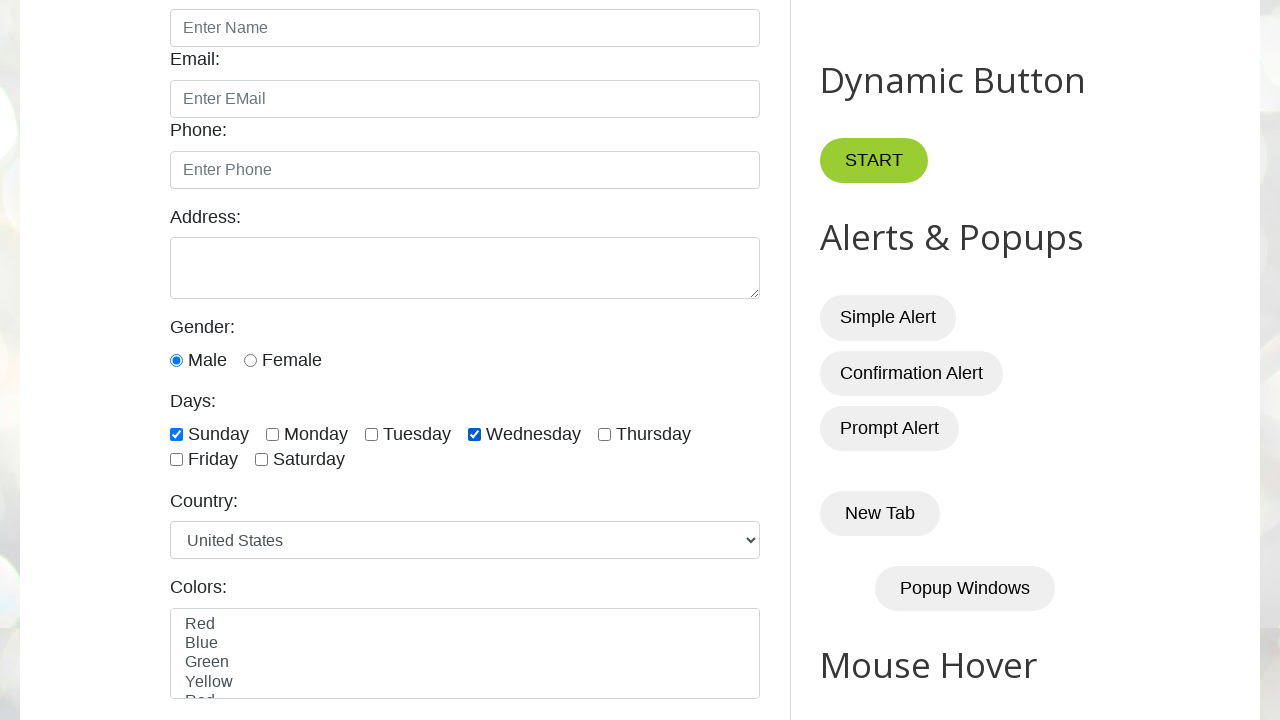

Unchecked Sunday checkbox at (176, 434) on input[id='sunday']
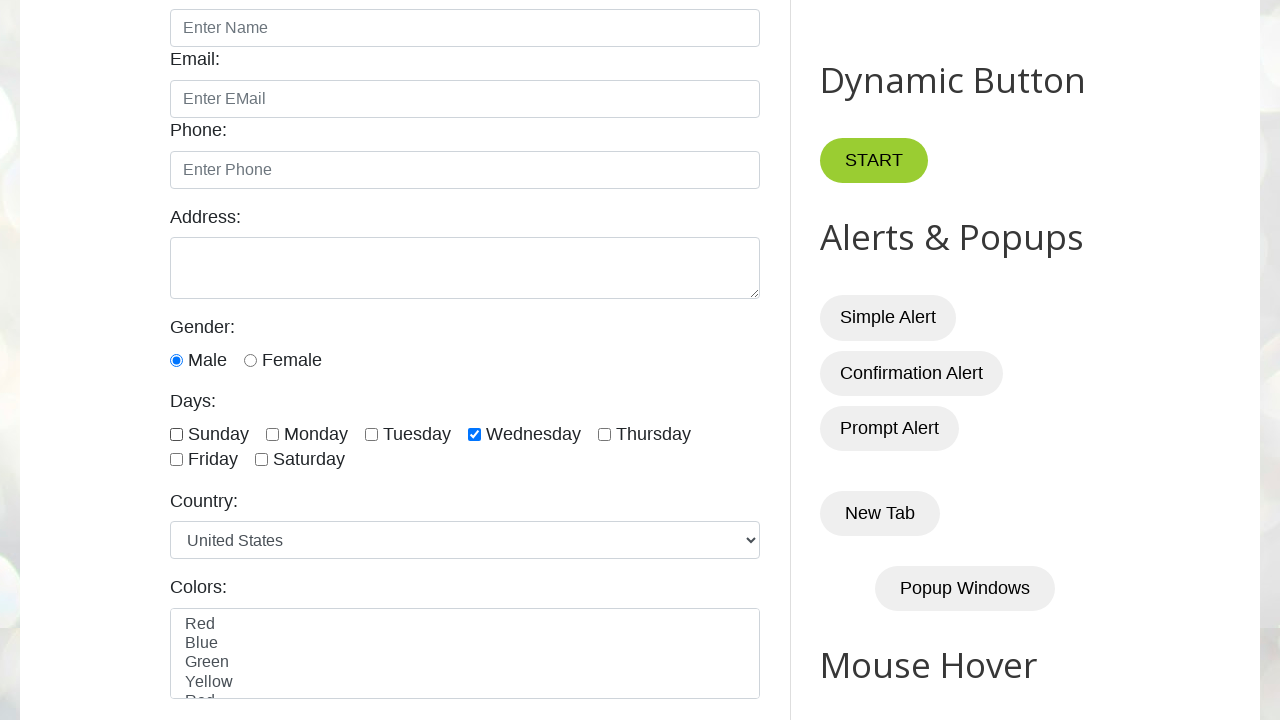

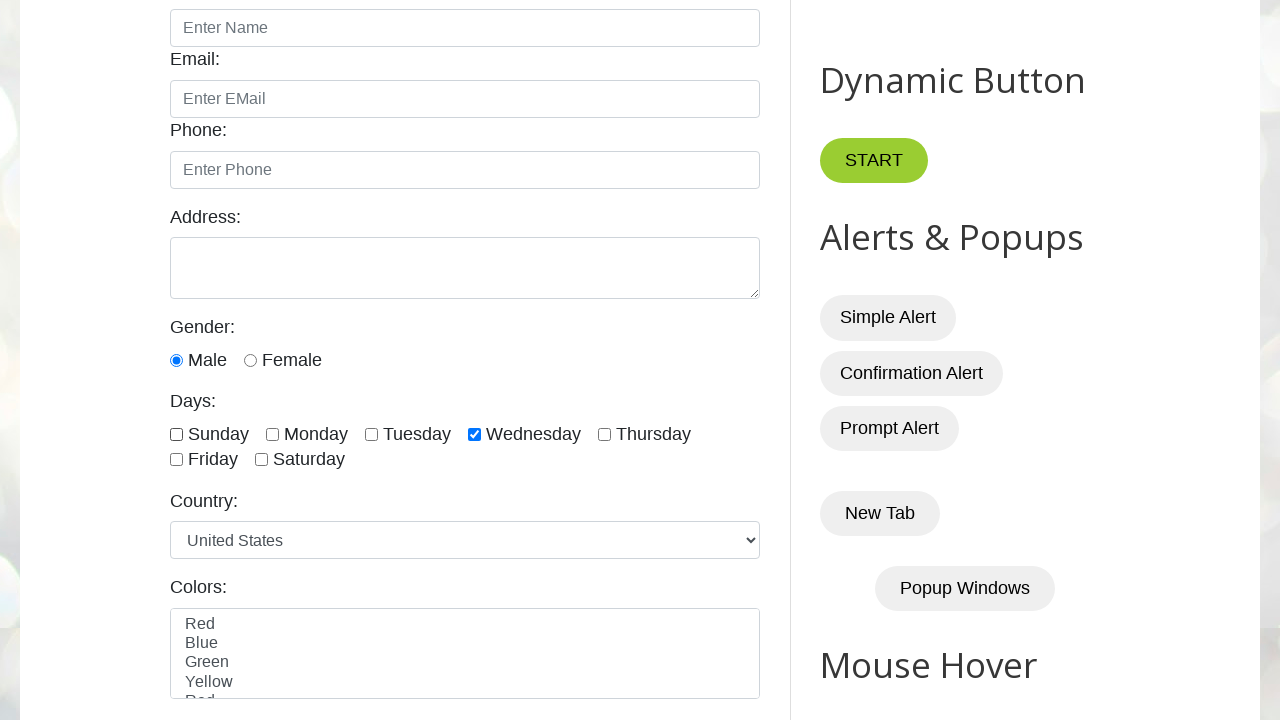